Tests file upload functionality by selecting a file and clicking the upload button on a demo upload page

Starting URL: https://the-internet.herokuapp.com/upload

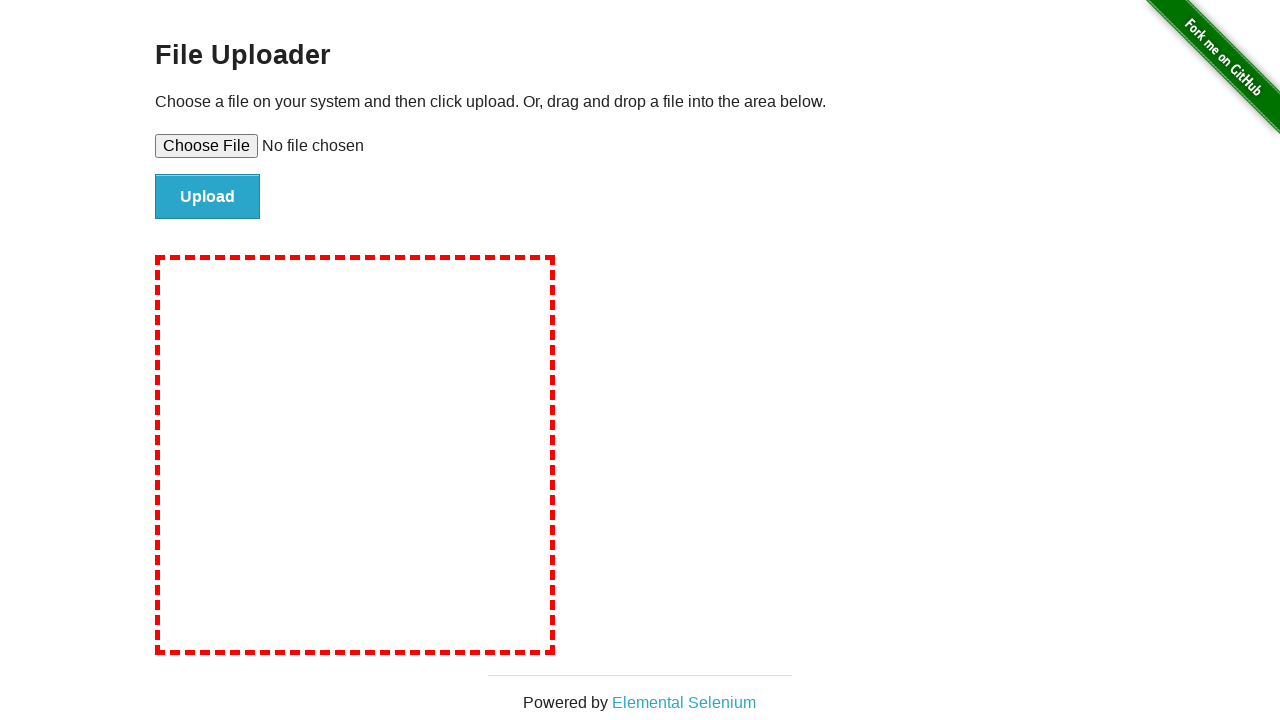

Cleared username field
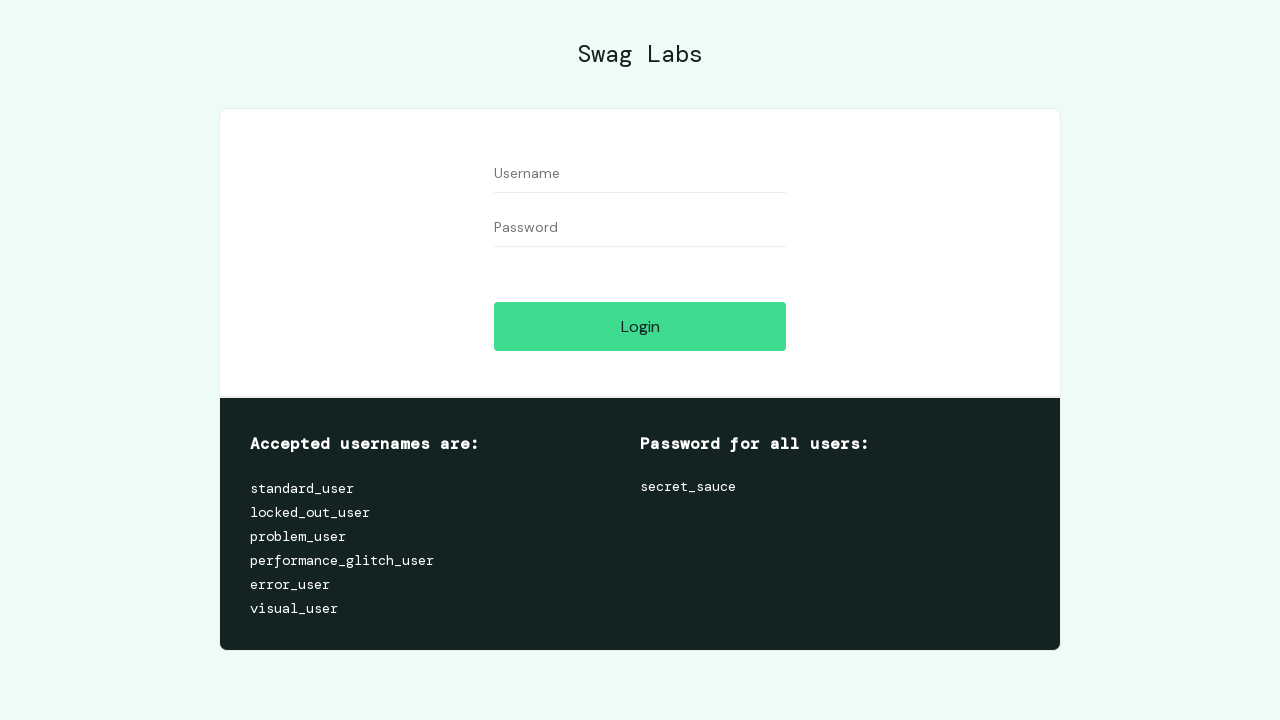

Cleared password field
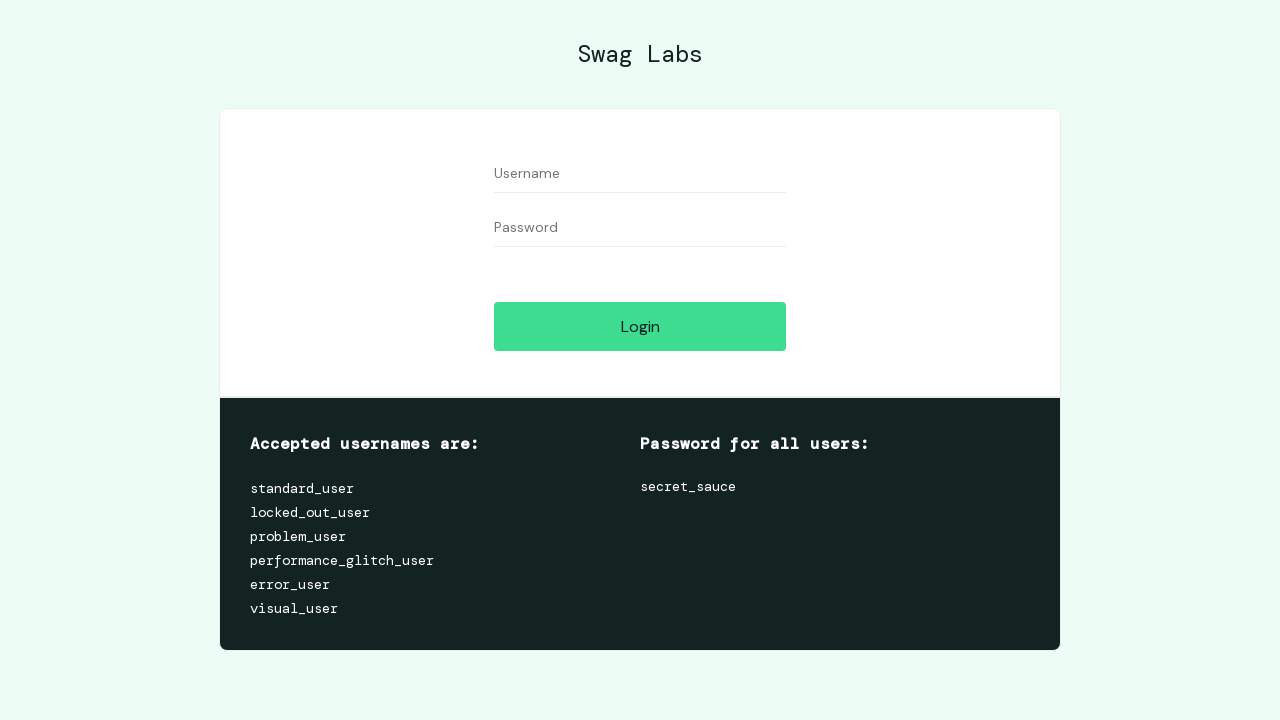

Entered username 'standard_user'
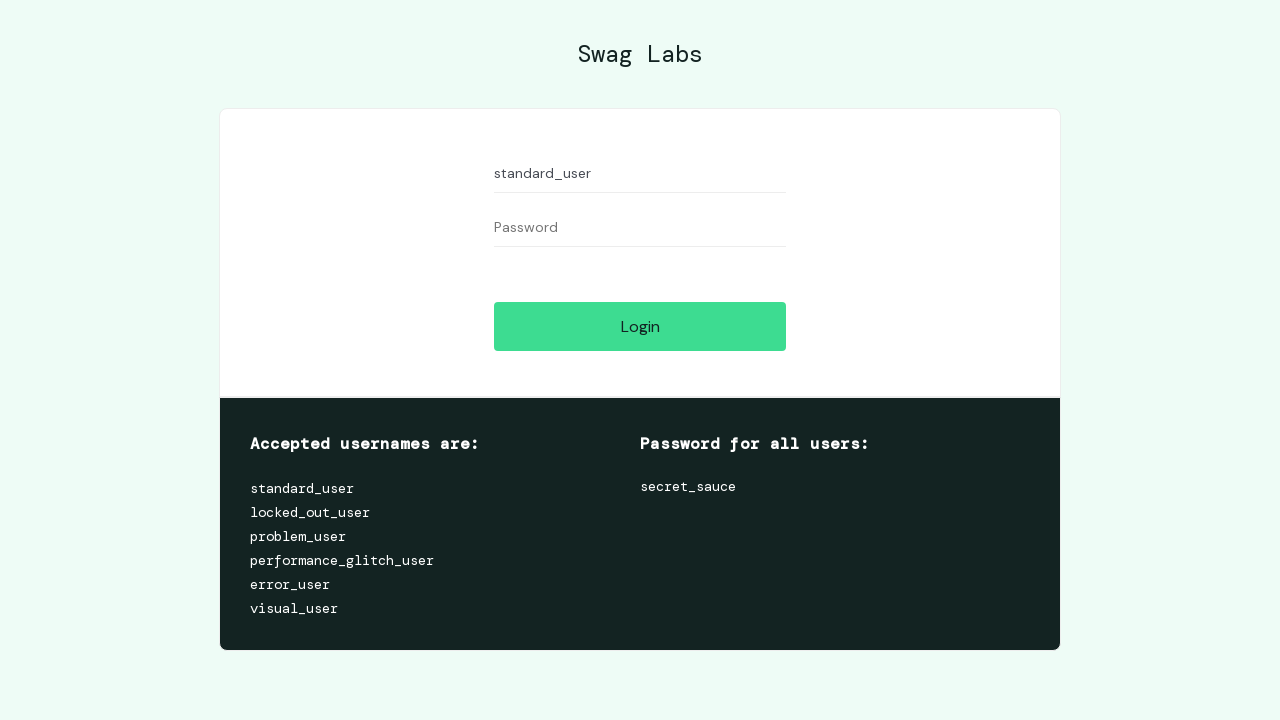

Clicked login button without entering password
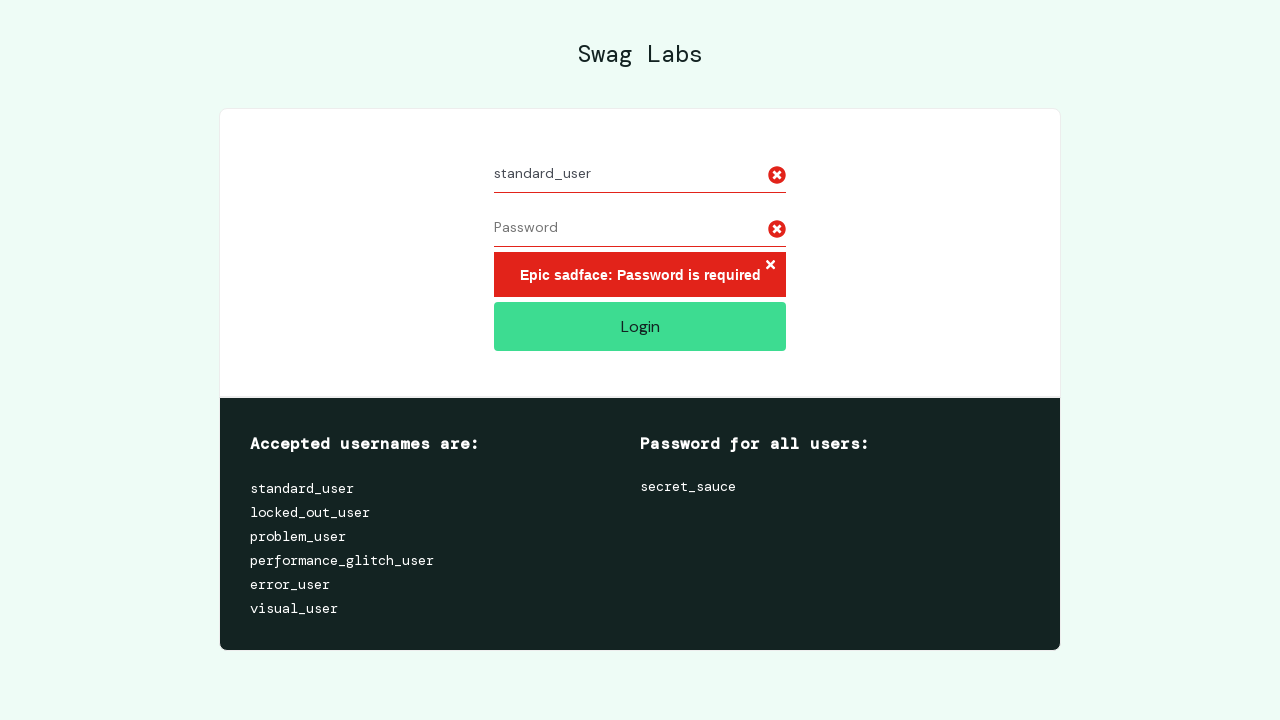

Error message appeared confirming password is required
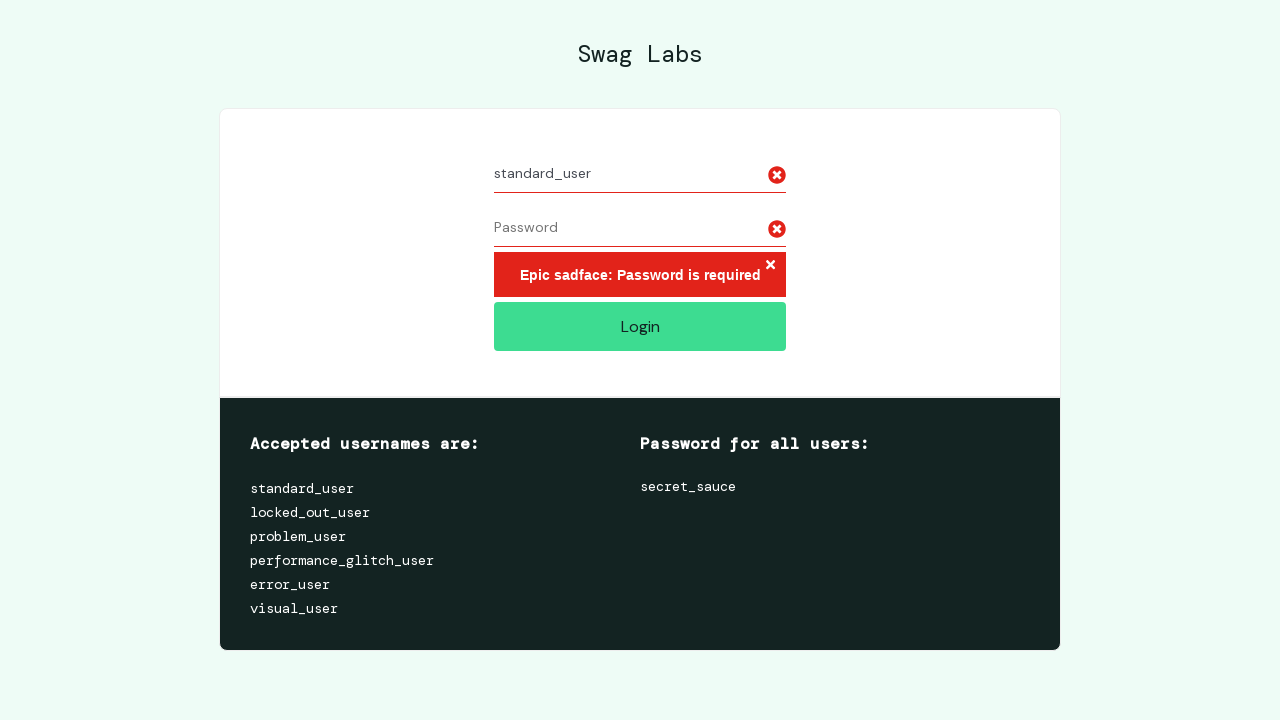

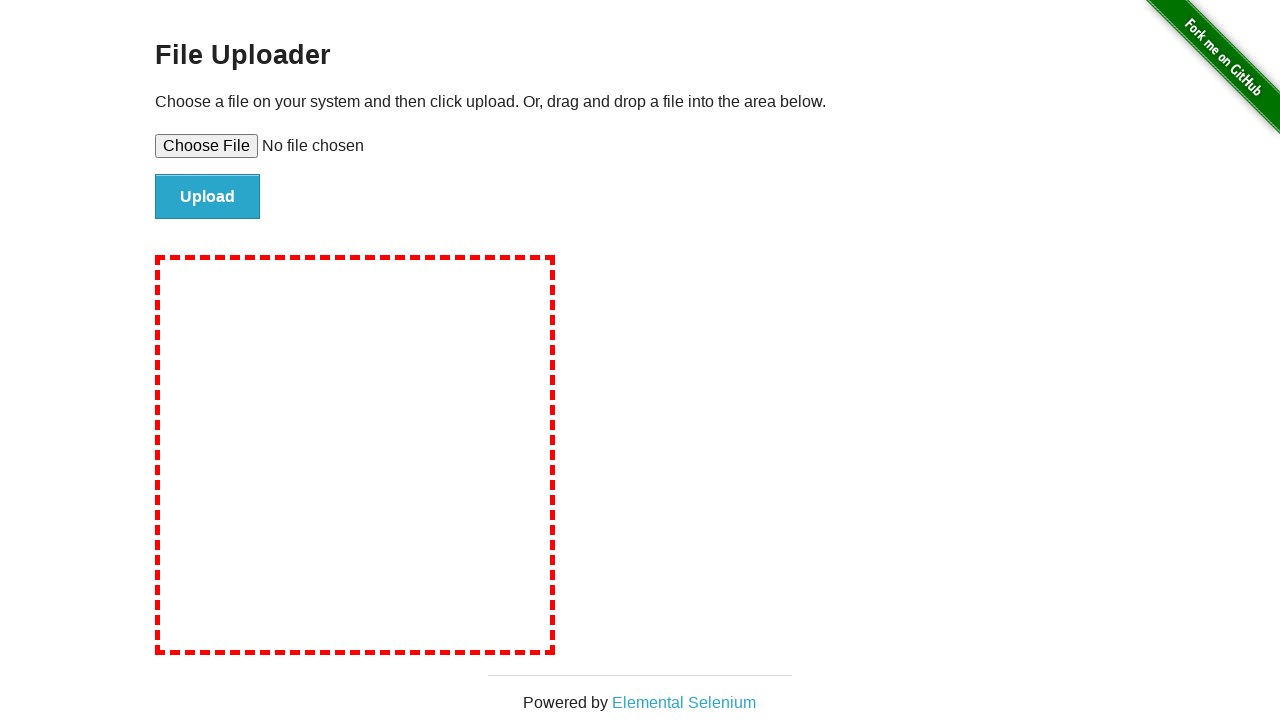